Tests lastName field validation with numeric input of length 10

Starting URL: https://buggy.justtestit.org/register

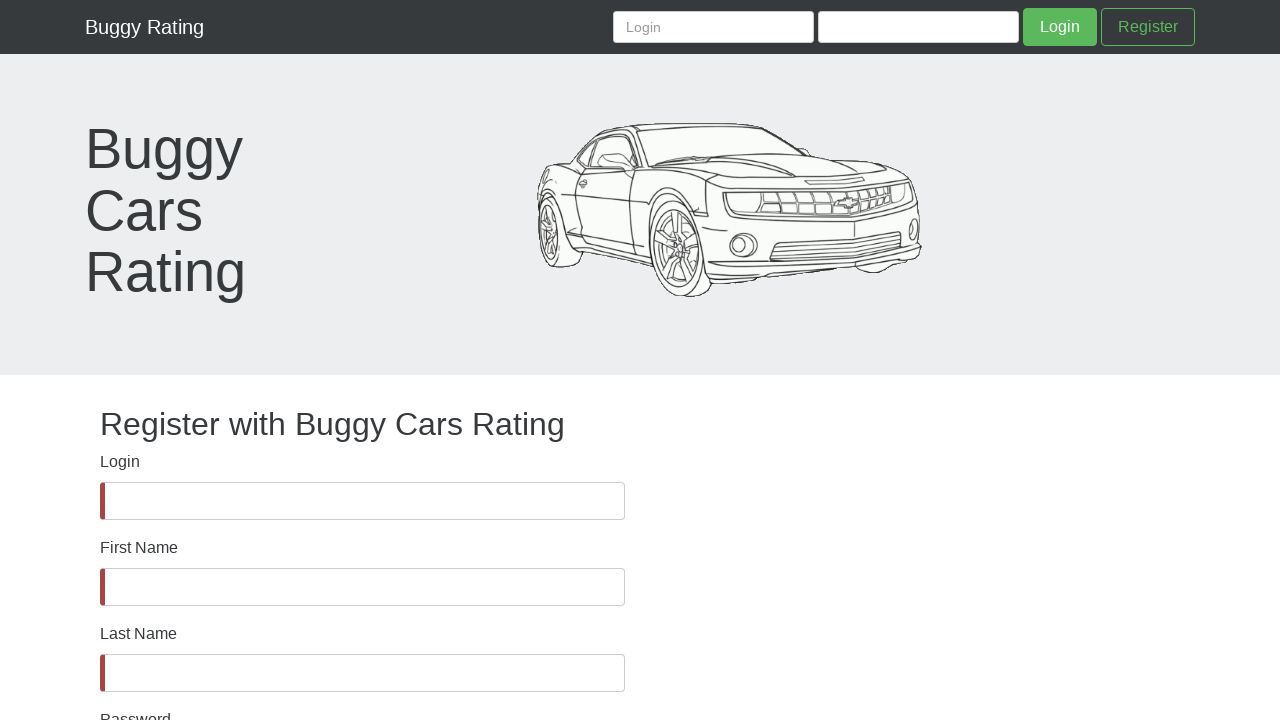

Waited for lastName field to be visible
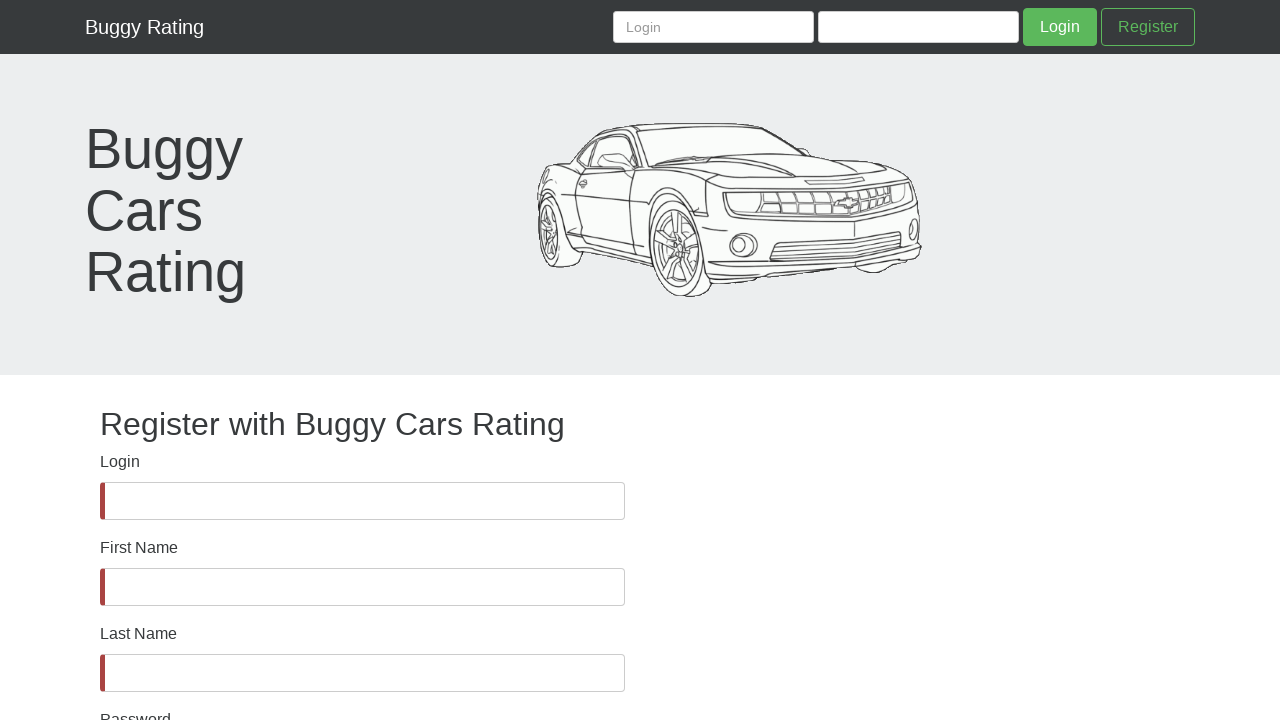

Filled lastName field with numeric input '7798738377' (length 10) on #lastName
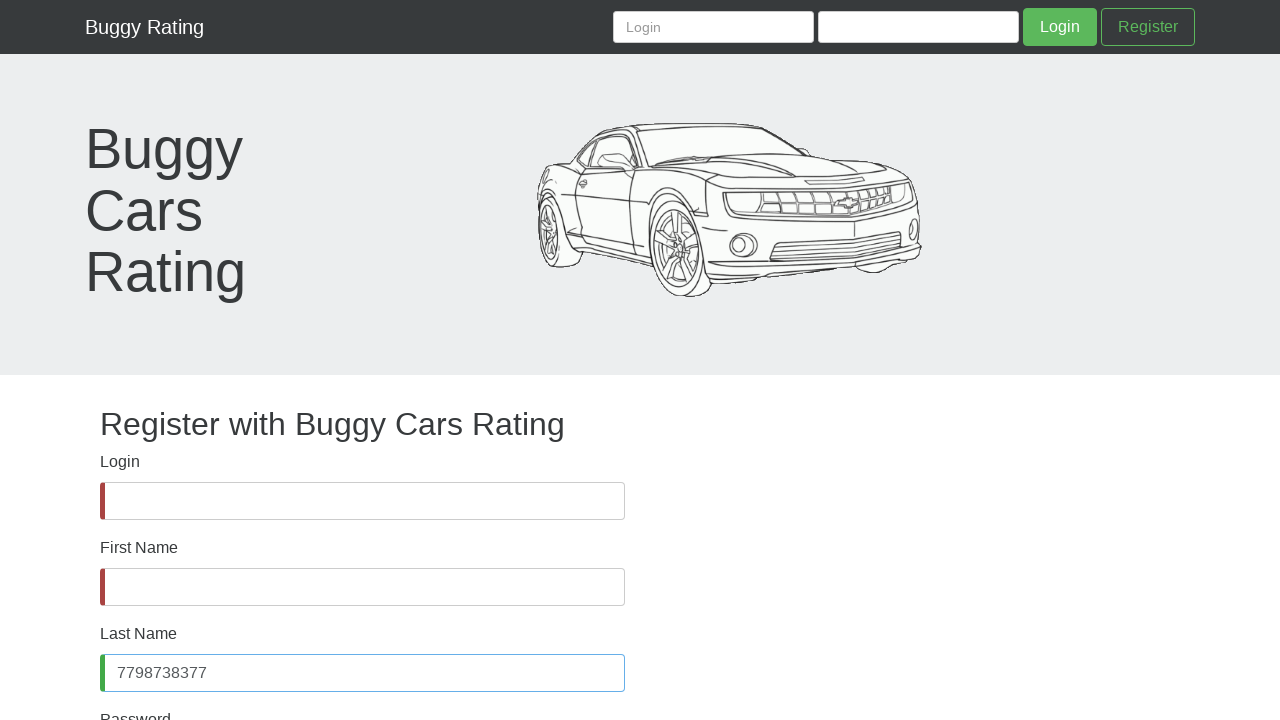

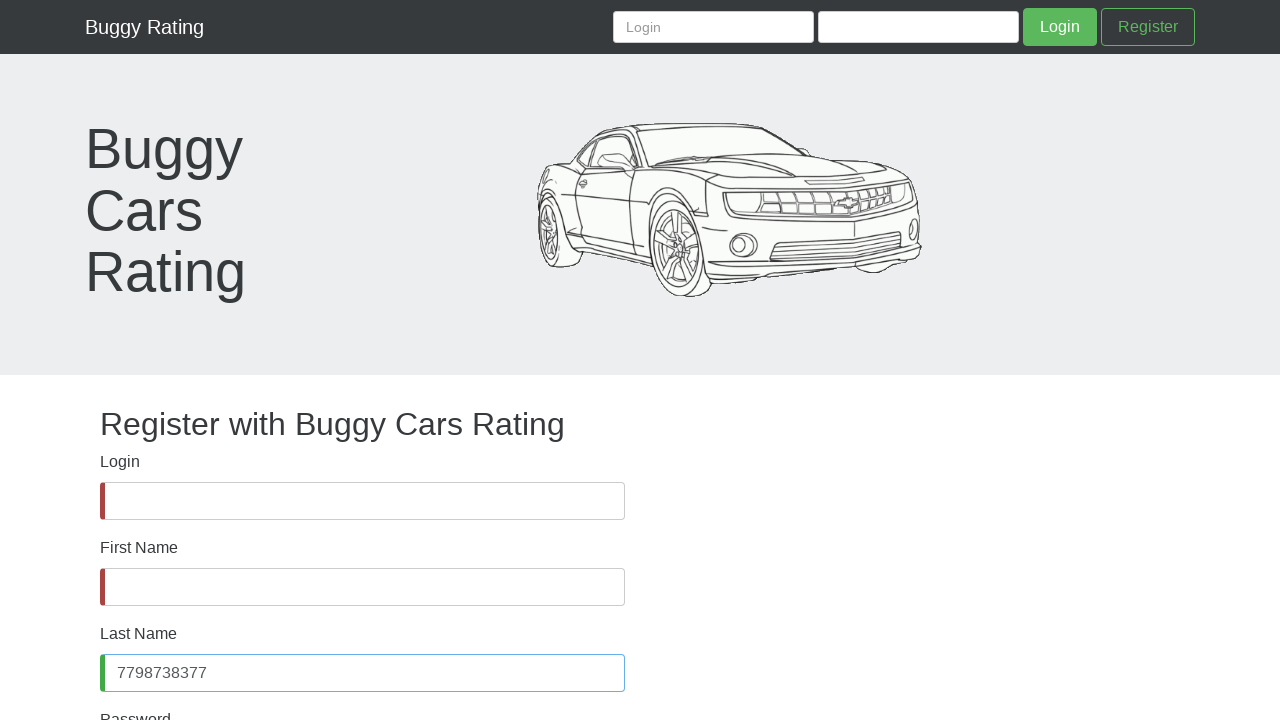